Tests that the currently applied filter is highlighted in the filter list.

Starting URL: https://demo.playwright.dev/todomvc

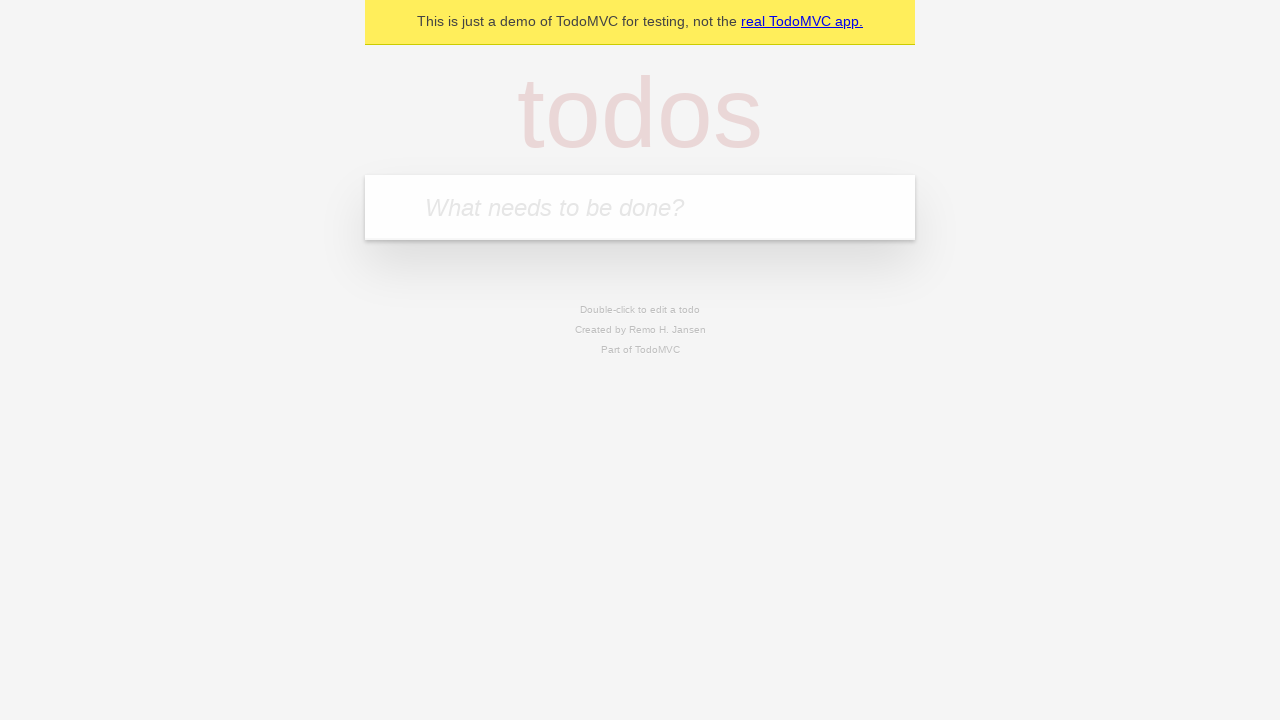

Filled new todo input with 'buy some cheese' on .new-todo
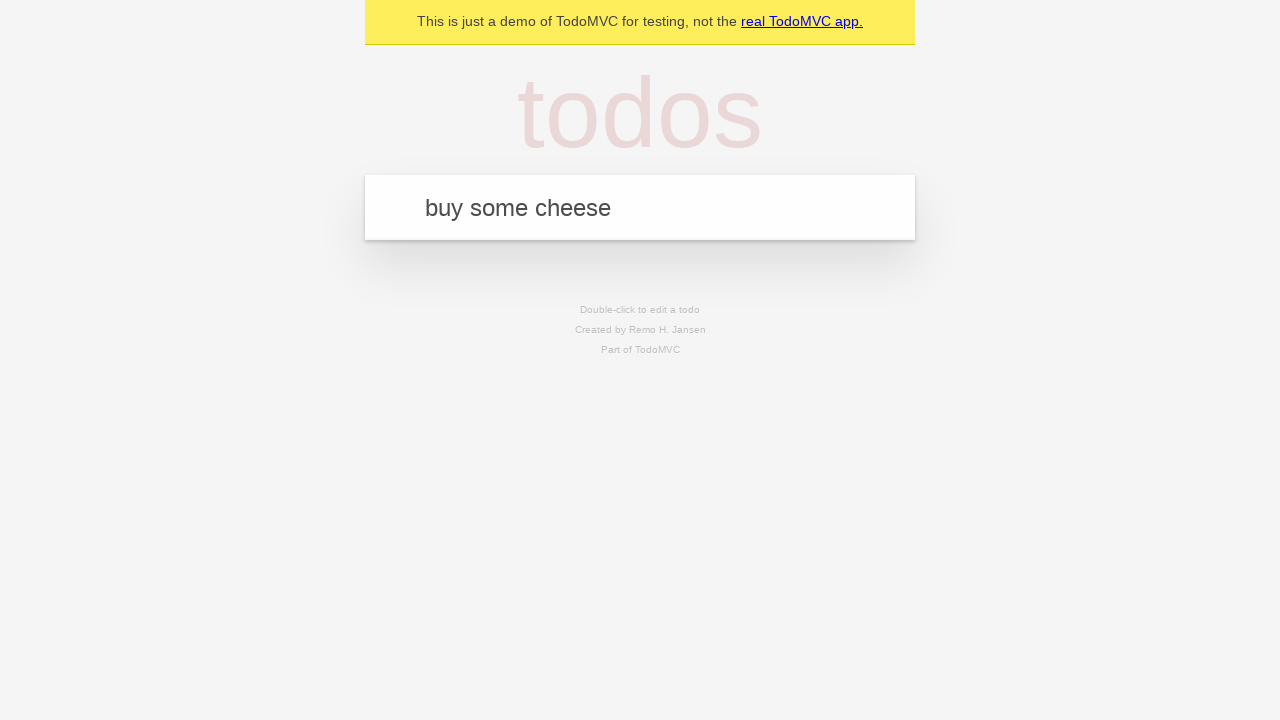

Pressed Enter to create first todo on .new-todo
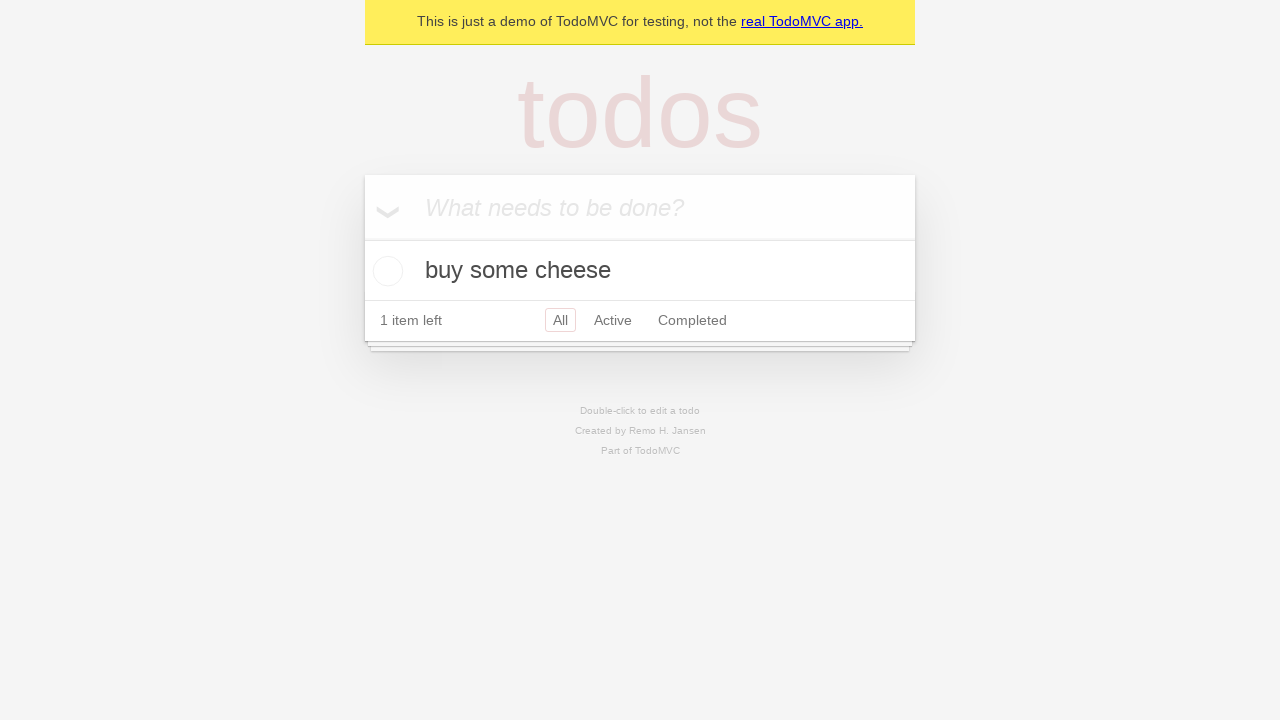

Filled new todo input with 'feed the cat' on .new-todo
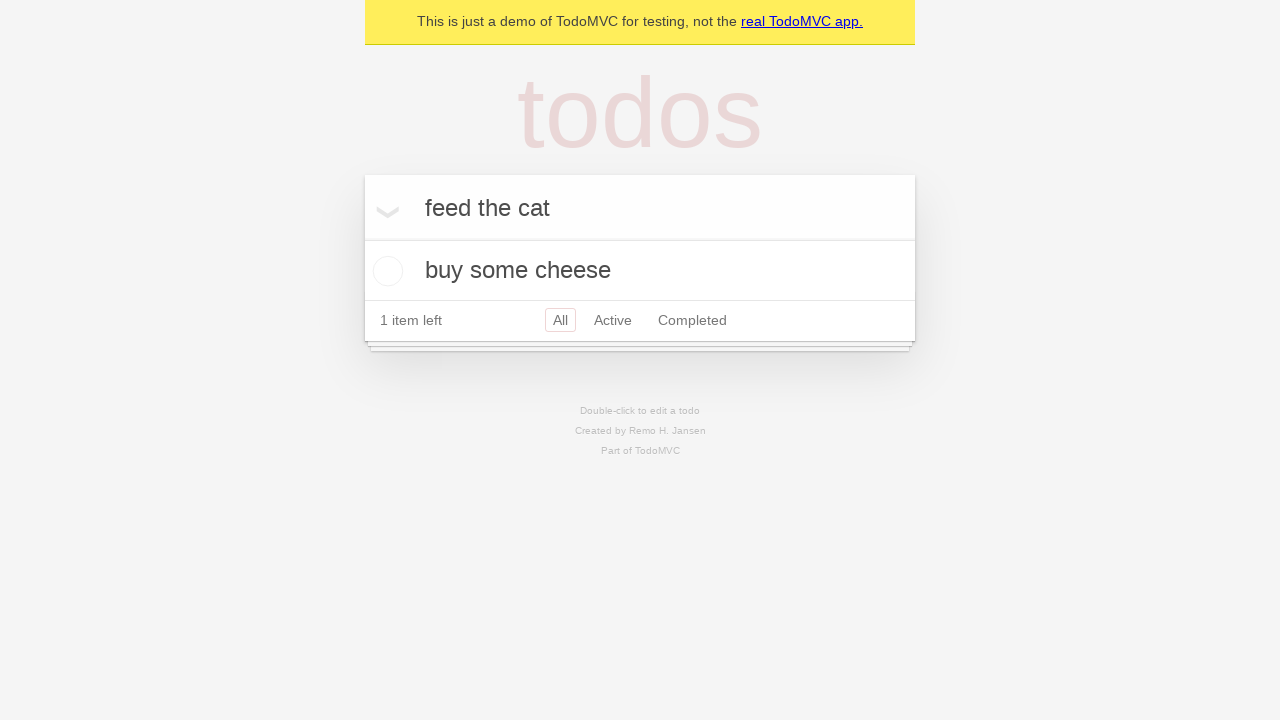

Pressed Enter to create second todo on .new-todo
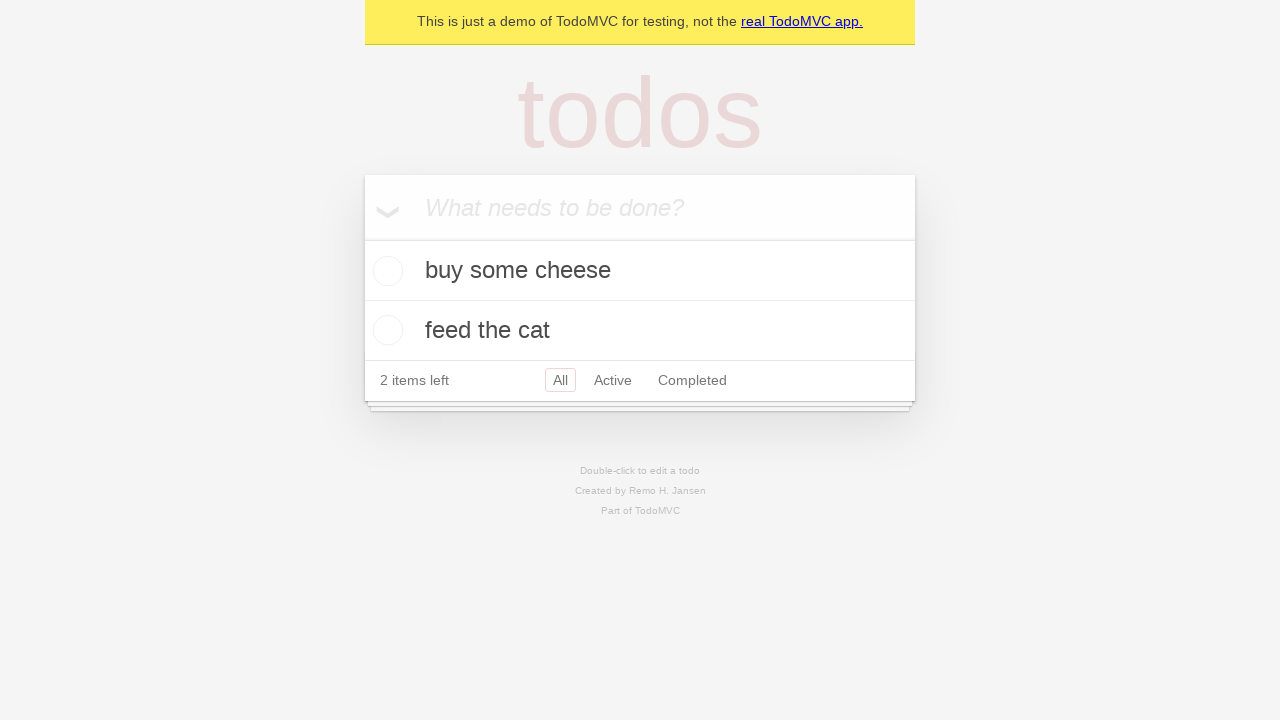

Filled new todo input with 'book a doctors appointment' on .new-todo
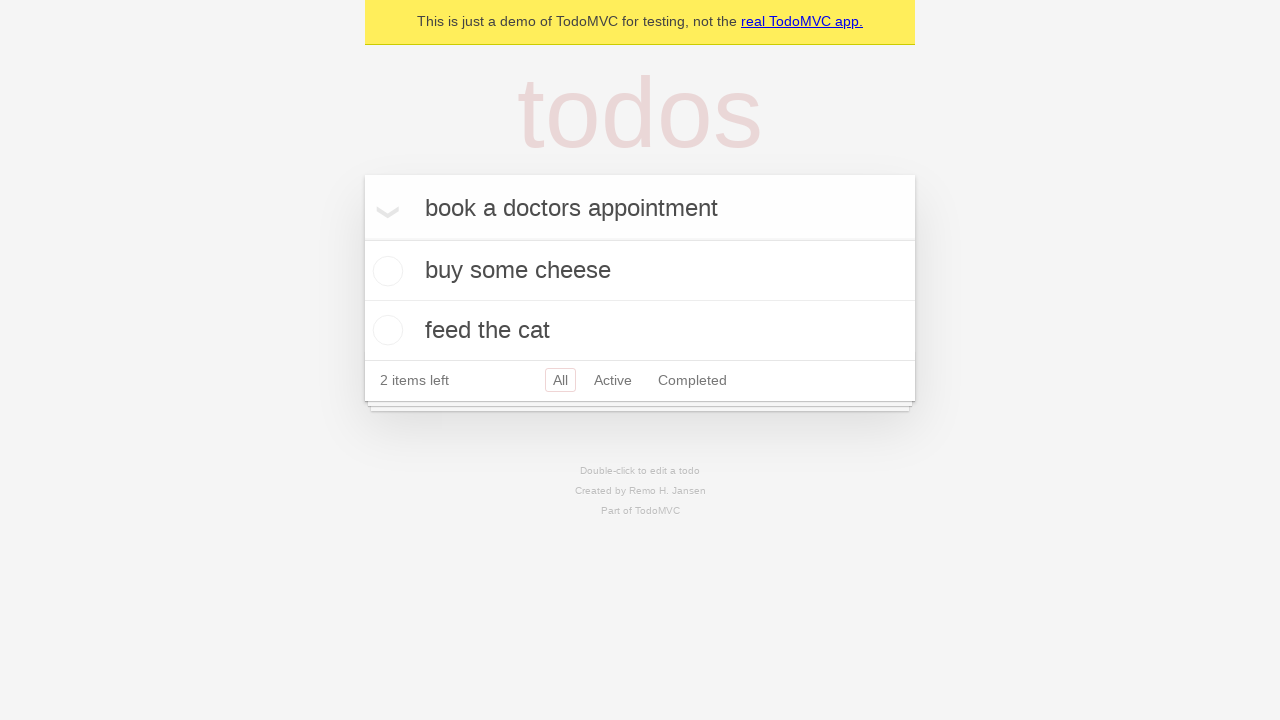

Pressed Enter to create third todo on .new-todo
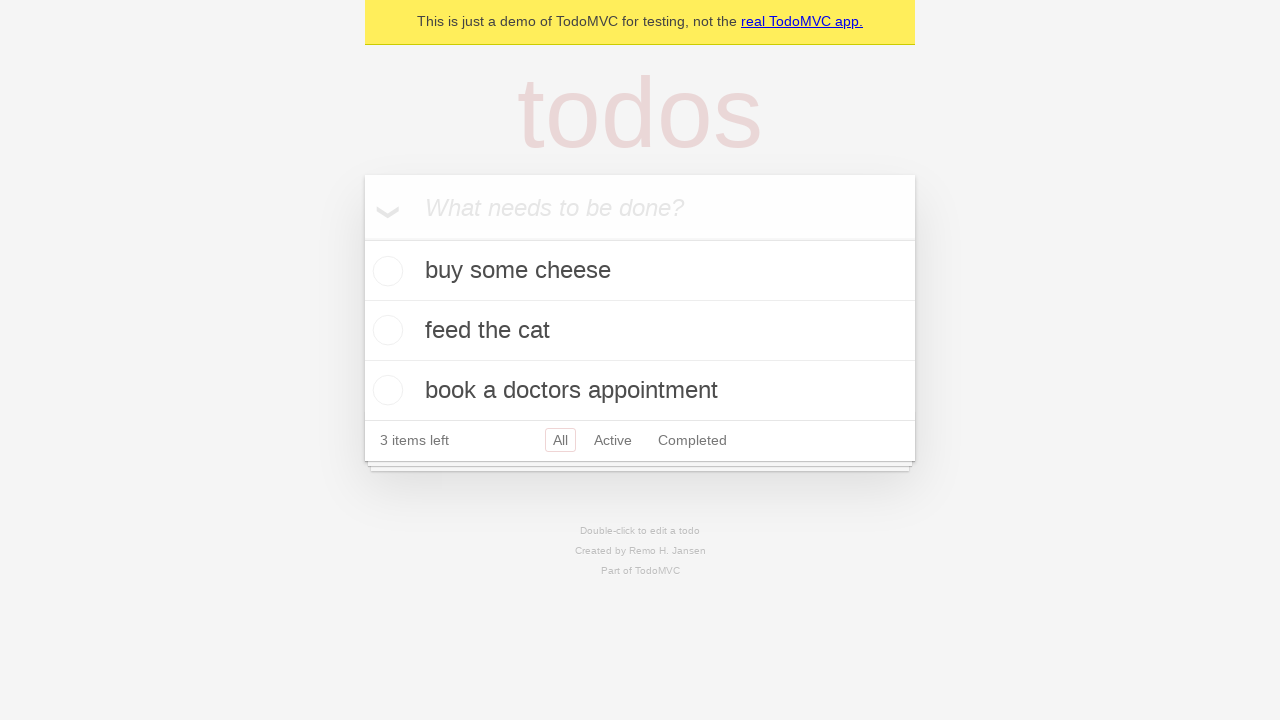

Waited for all three todos to be displayed in the list
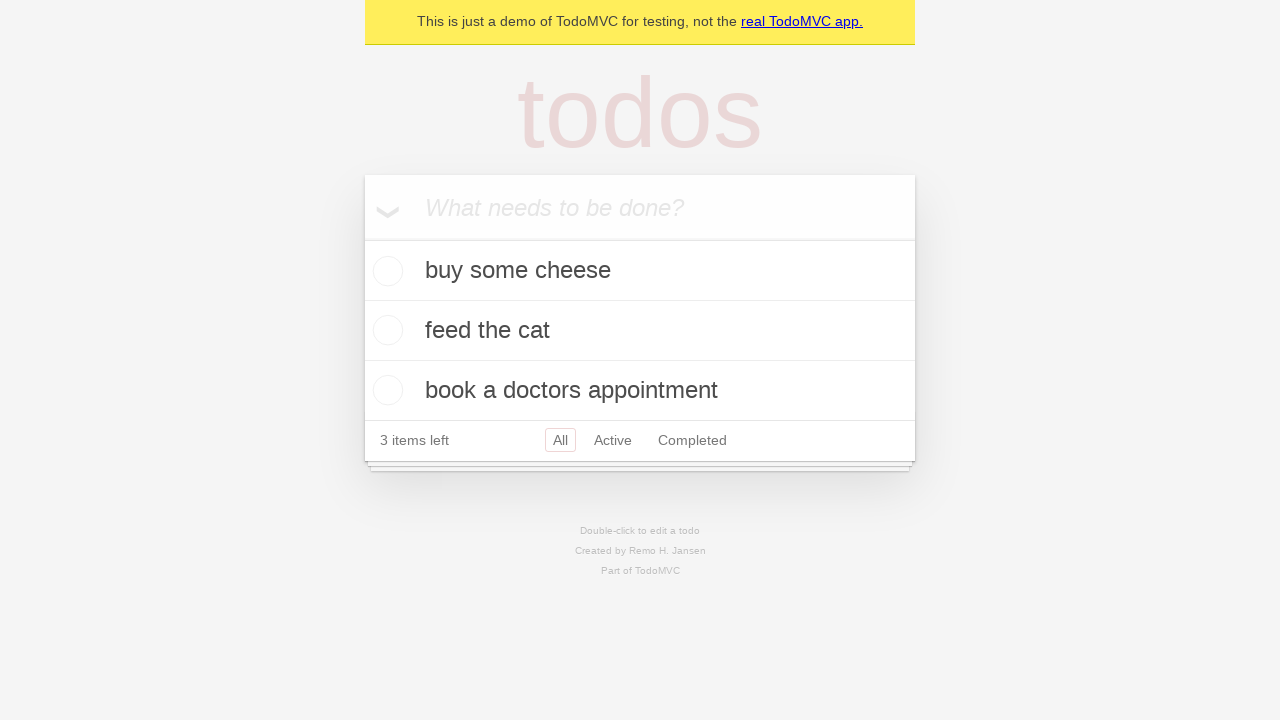

Clicked Active filter to show only active todos at (613, 440) on .filters >> text=Active
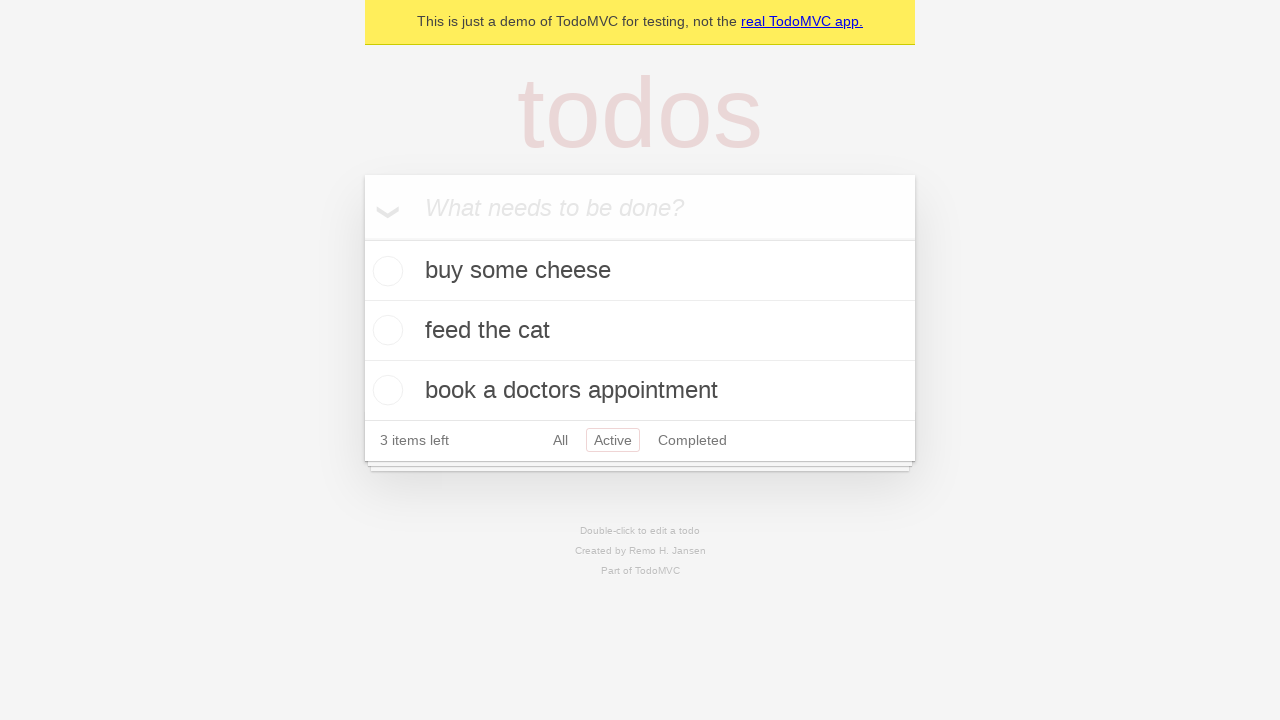

Clicked Completed filter, which should now be highlighted as the currently applied filter at (692, 440) on .filters >> text=Completed
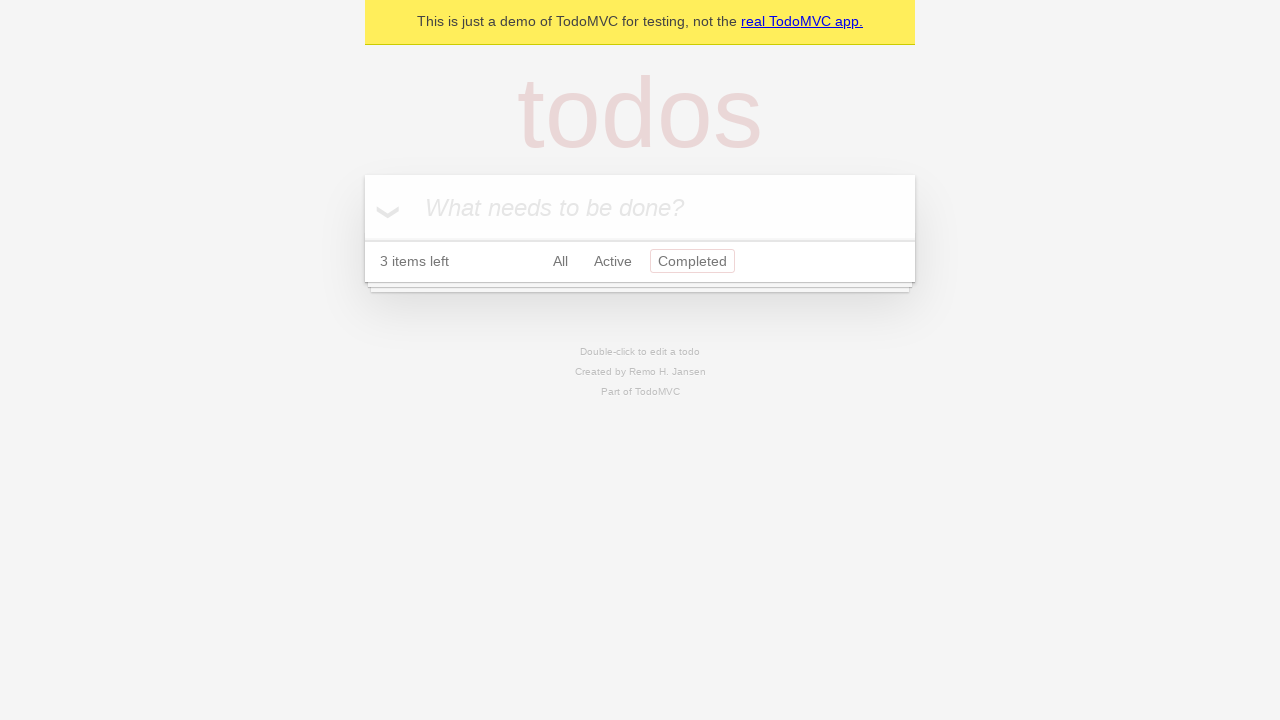

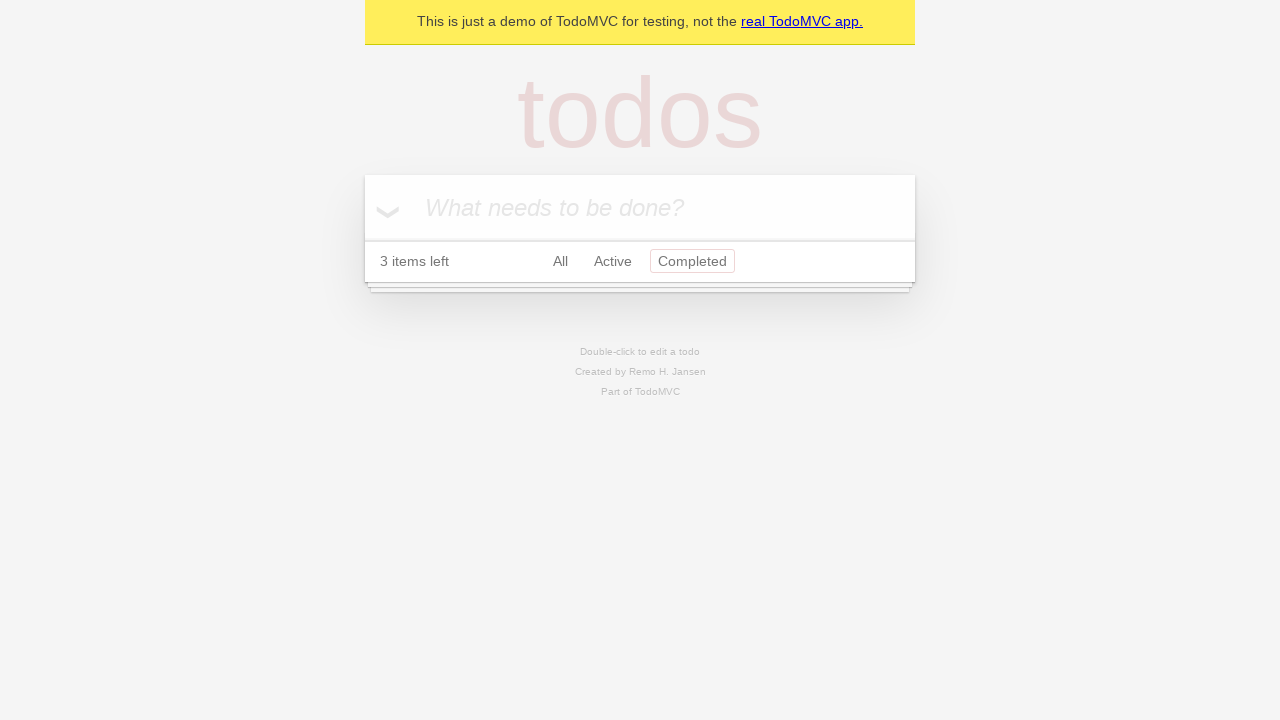